Tests dropdown functionality by selecting options using different methods (by index, by value, by visible text) and verifies the dropdown contains 3 options

Starting URL: https://the-internet.herokuapp.com/dropdown

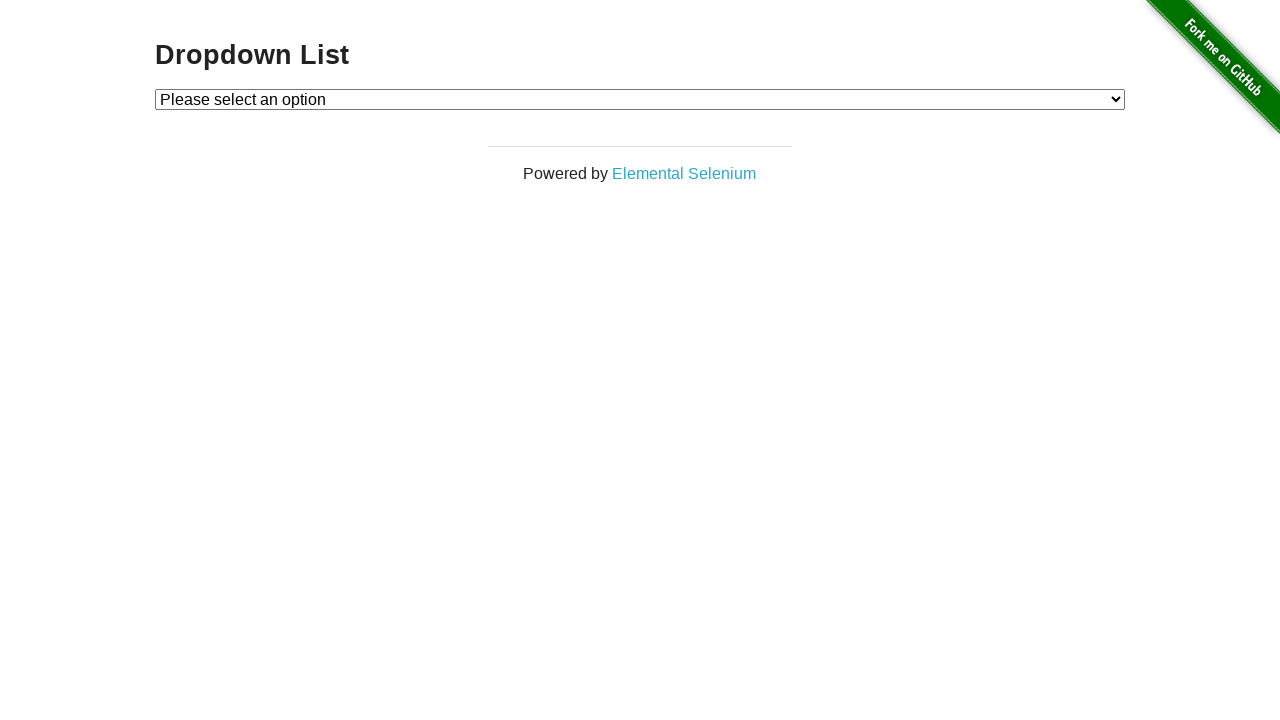

Navigated to dropdown test page
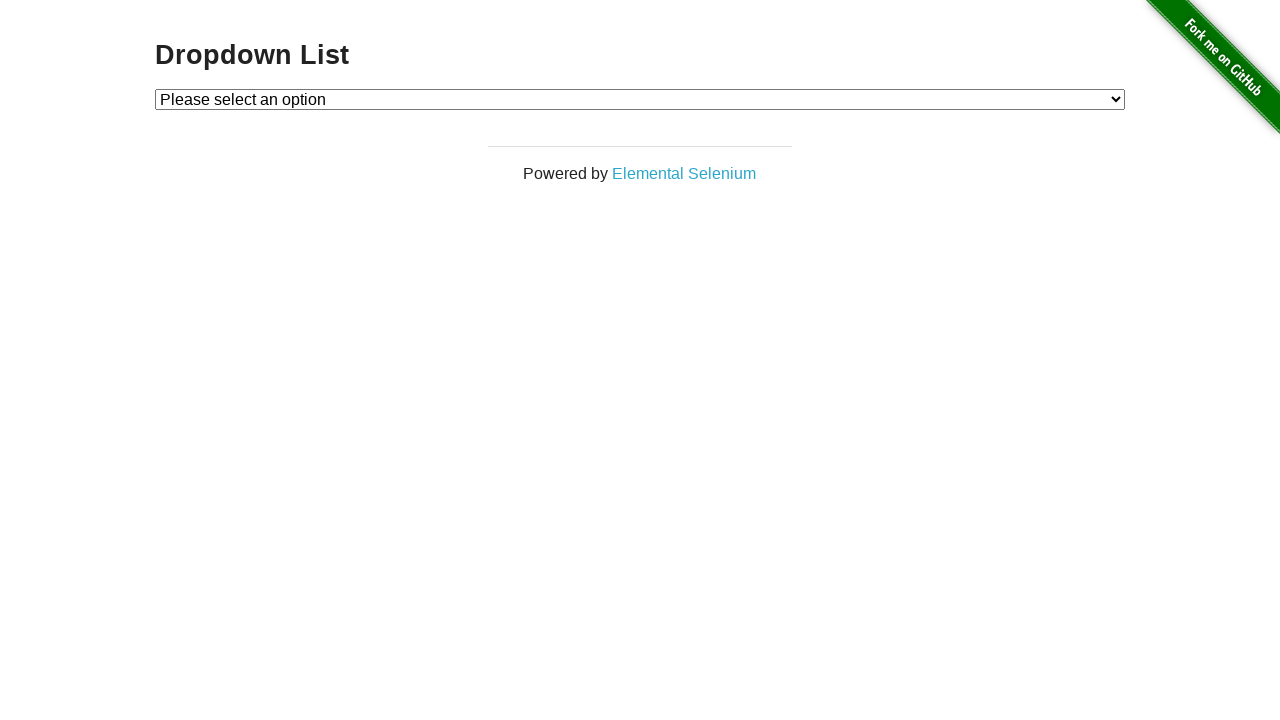

Selected Option 1 by index (index=1) on select#dropdown
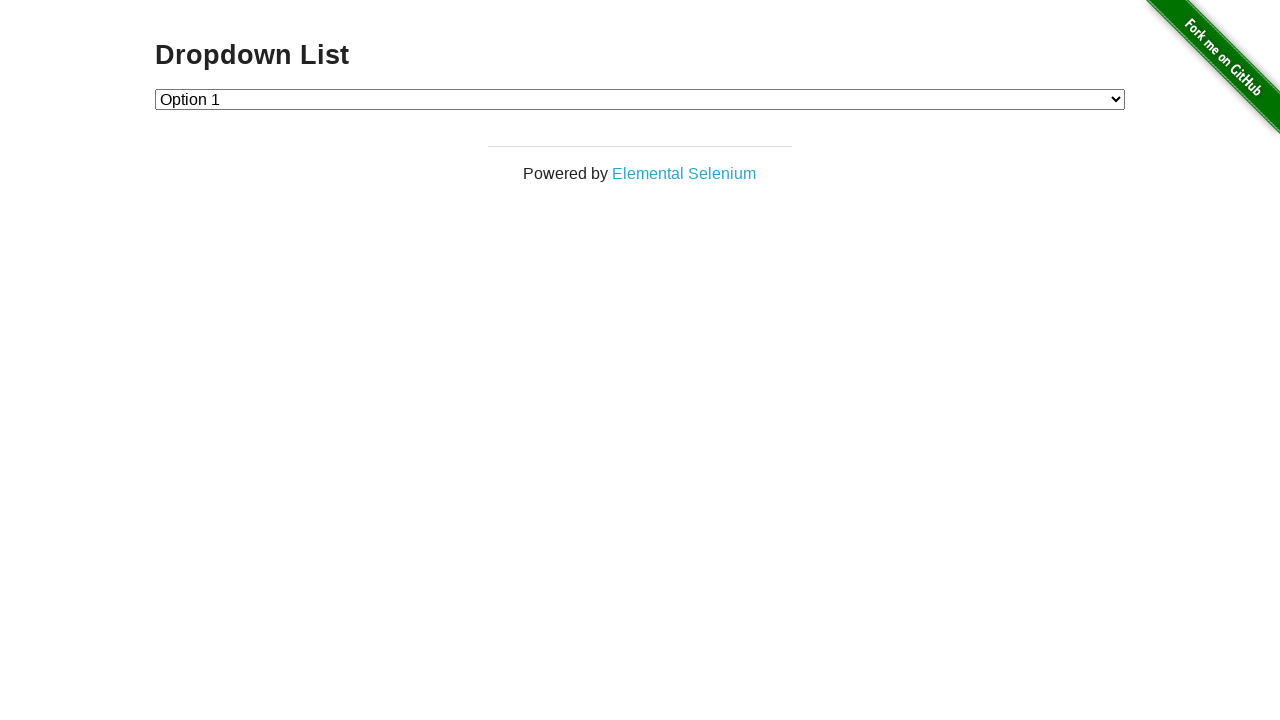

Verified Option 1 is selected (value='1')
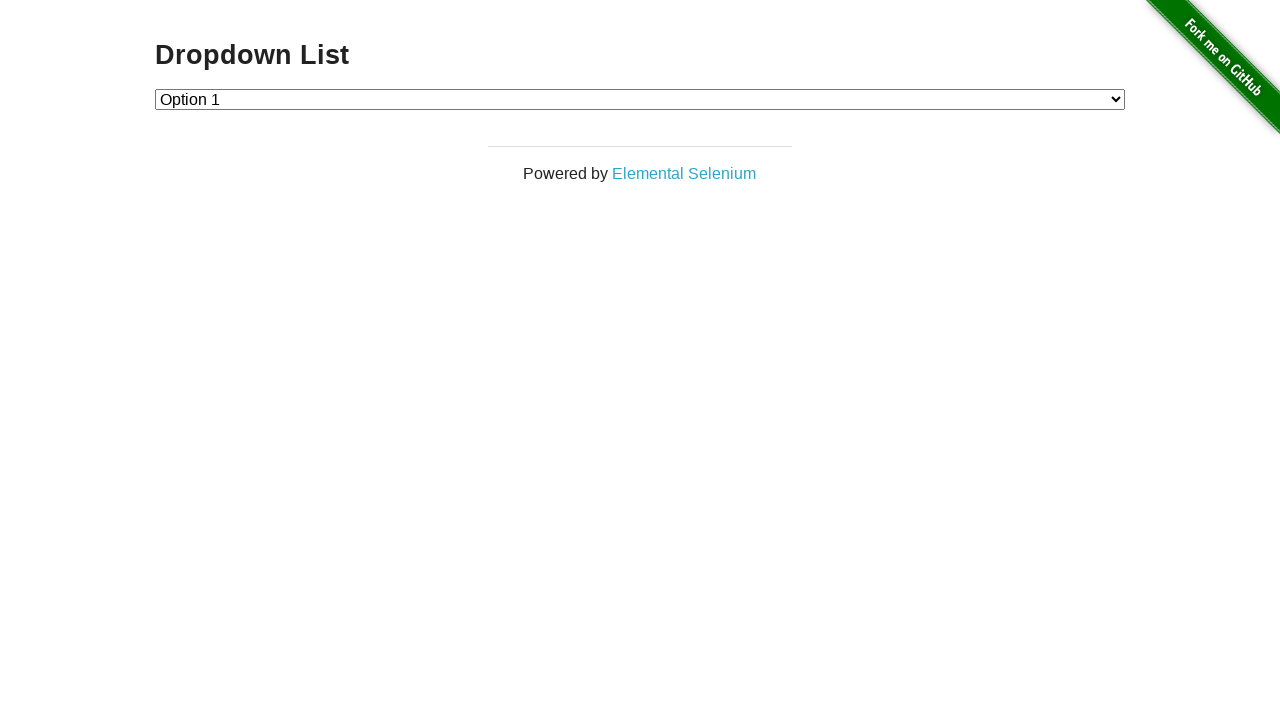

Selected Option 2 by value on select#dropdown
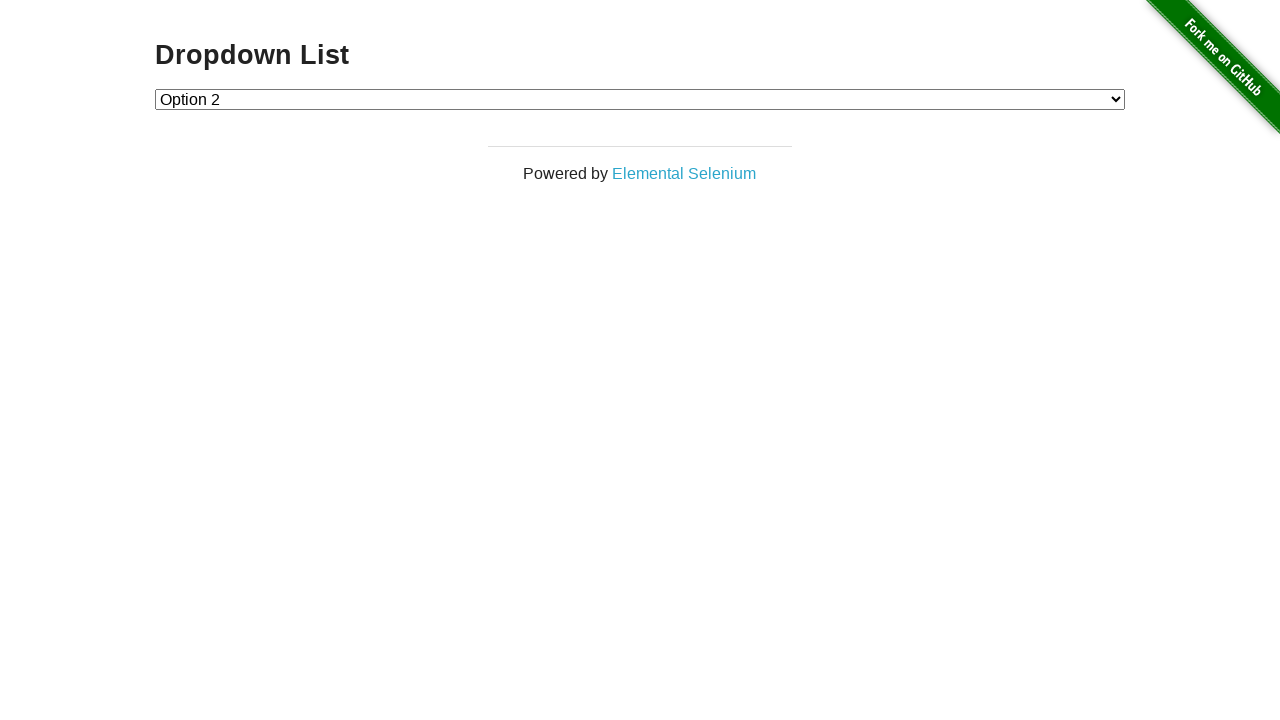

Verified Option 2 is selected (value='2')
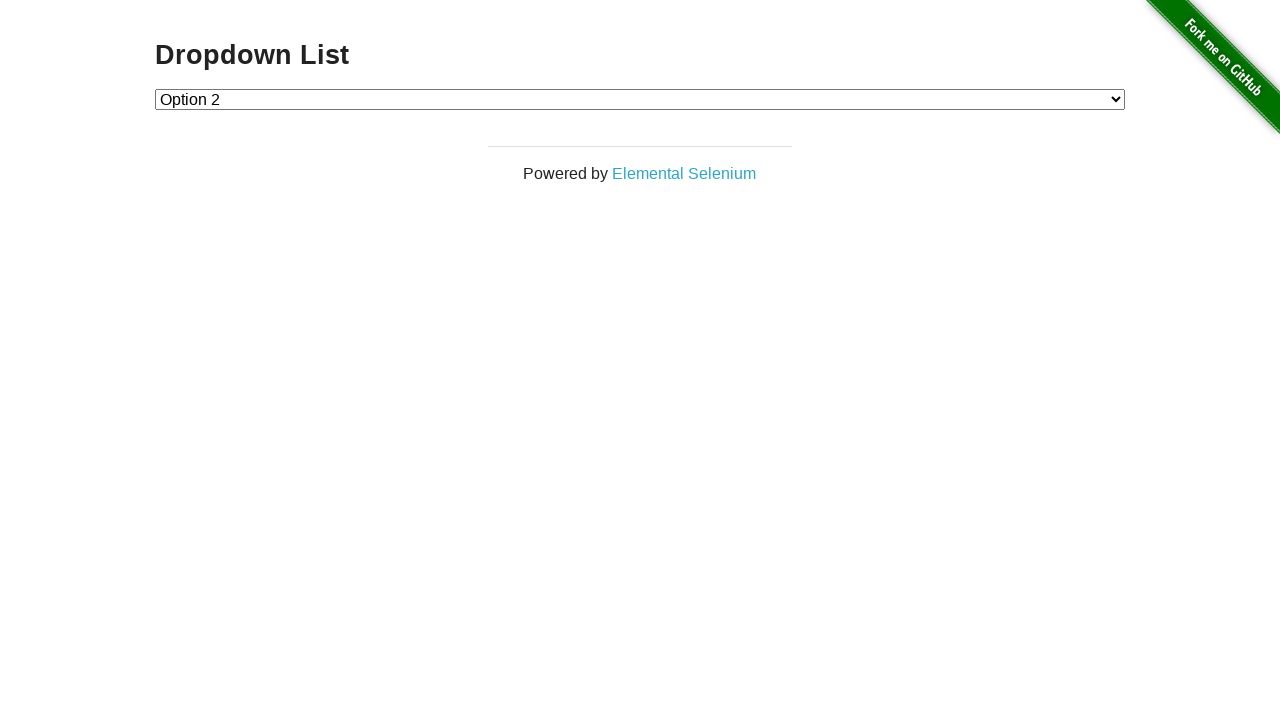

Selected Option 1 by visible text label on select#dropdown
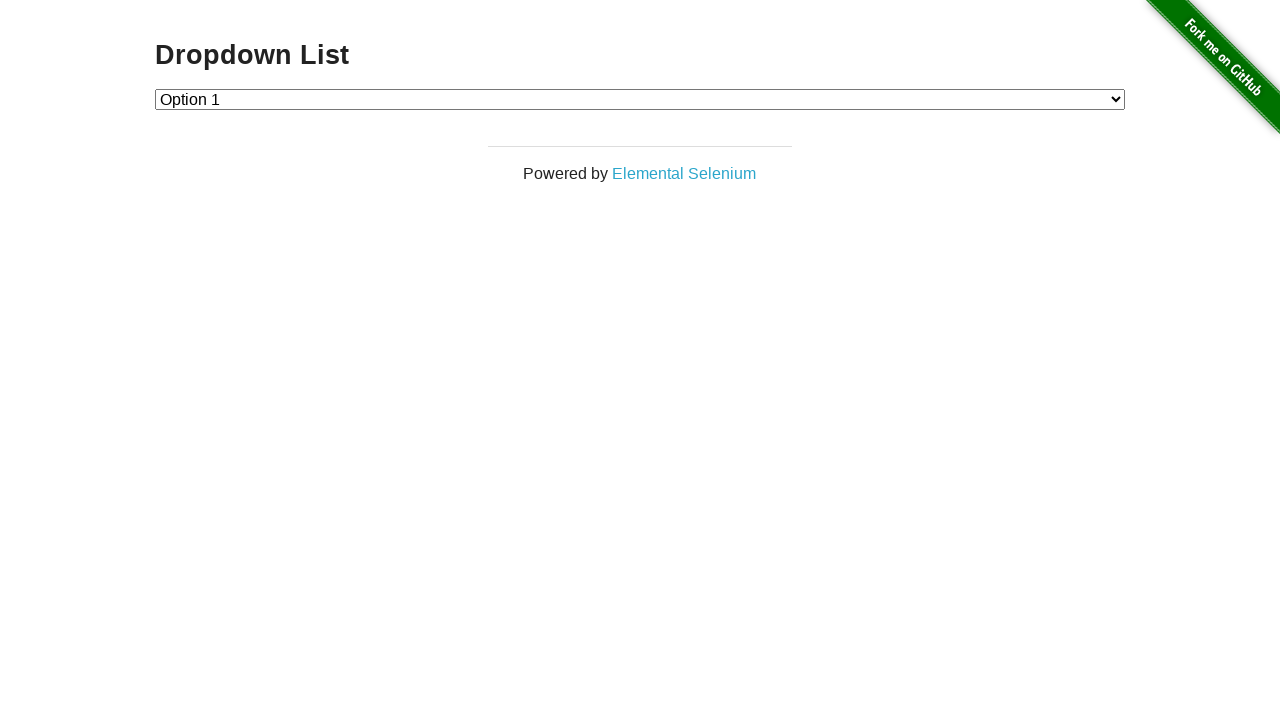

Verified Option 1 is selected again (value='1')
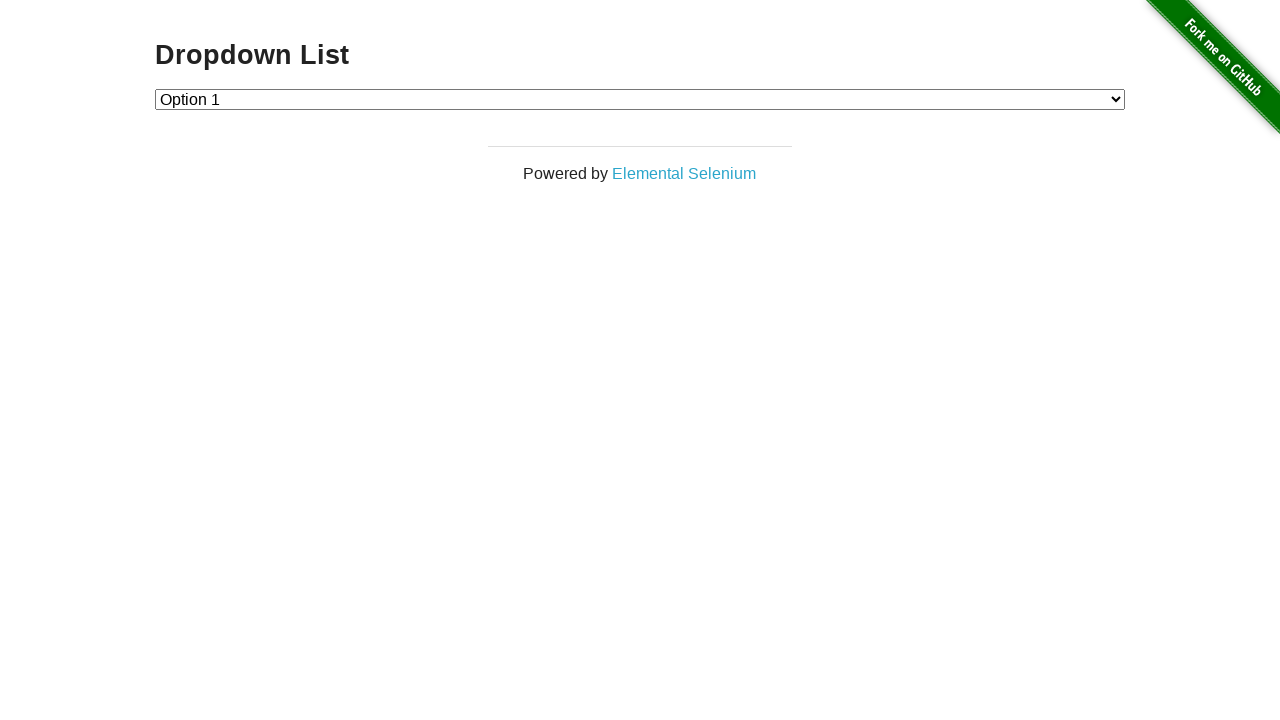

Verified dropdown contains exactly 3 options
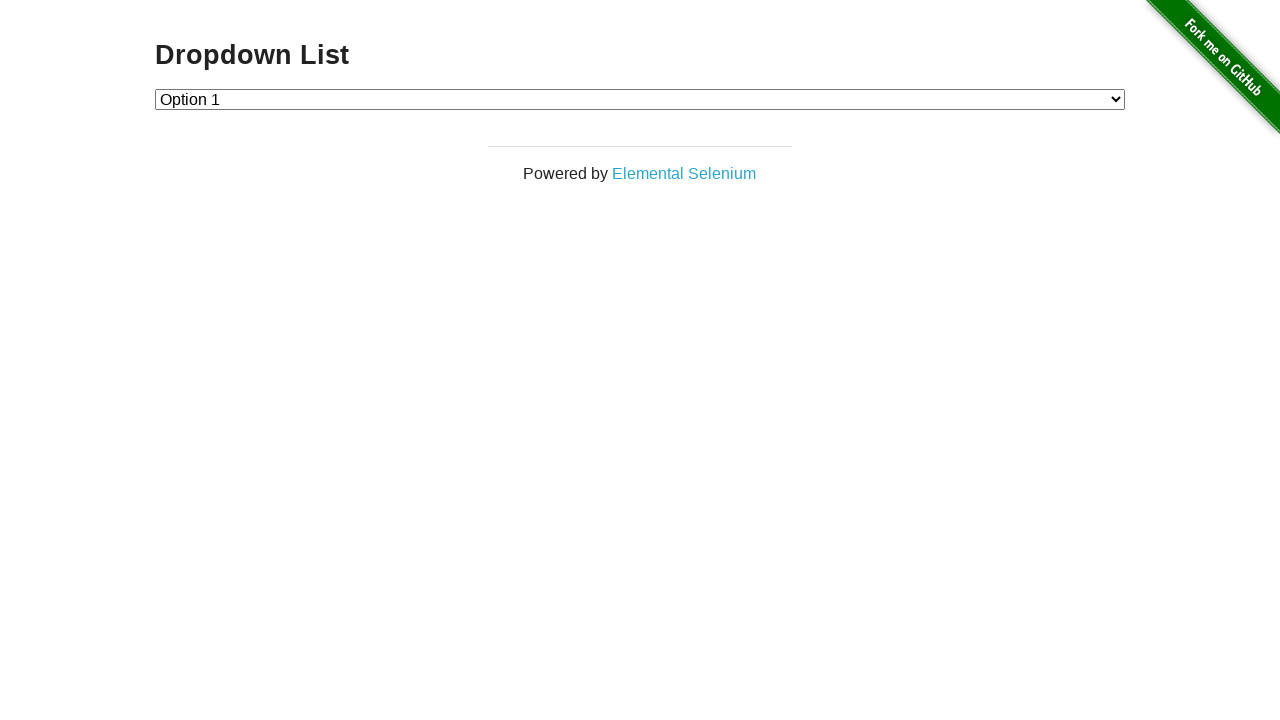

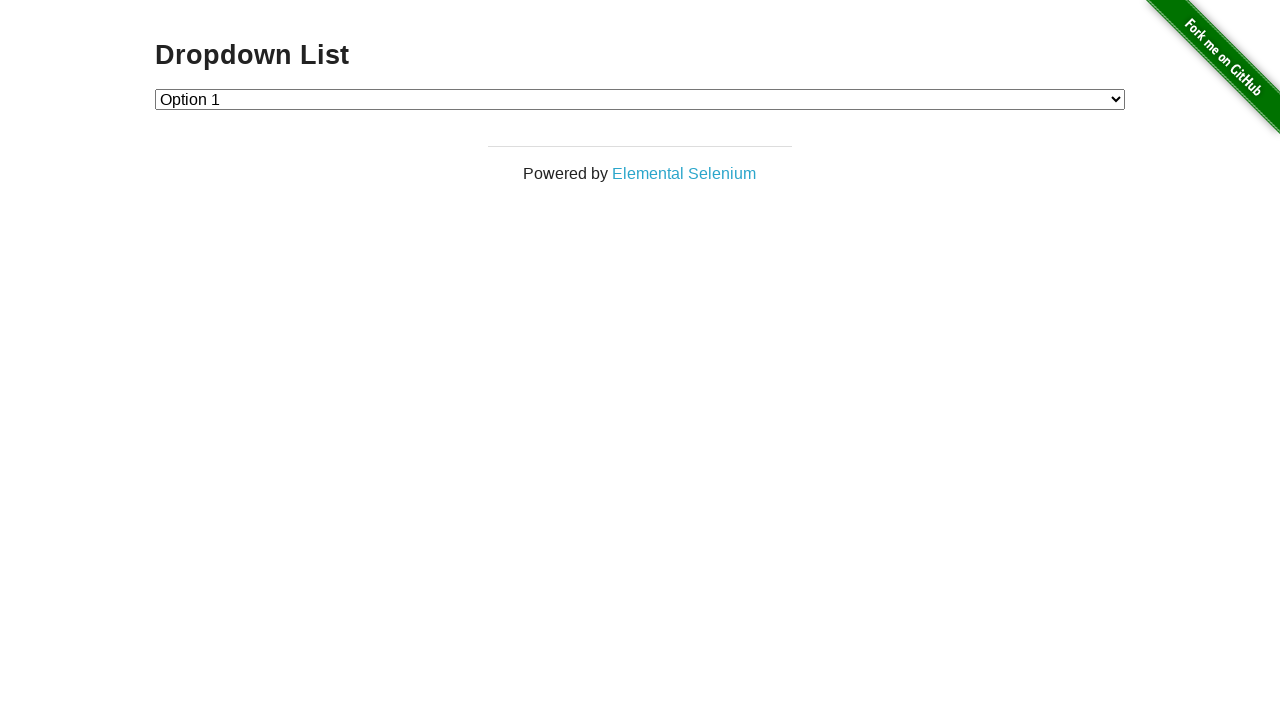